Tests checkbox functionality by clicking checkboxes and toggling their checked states

Starting URL: http://the-internet.herokuapp.com/

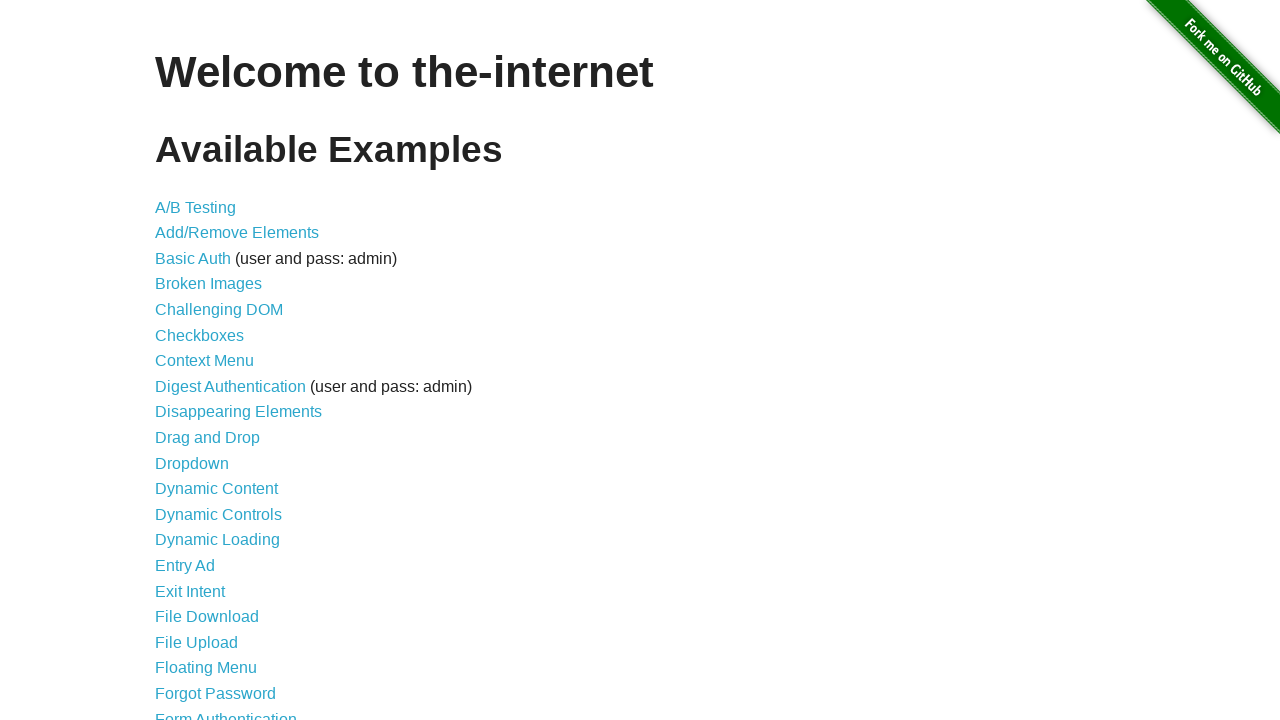

Clicked on Checkboxes link to navigate to checkbox test page at (200, 335) on text=Checkboxes
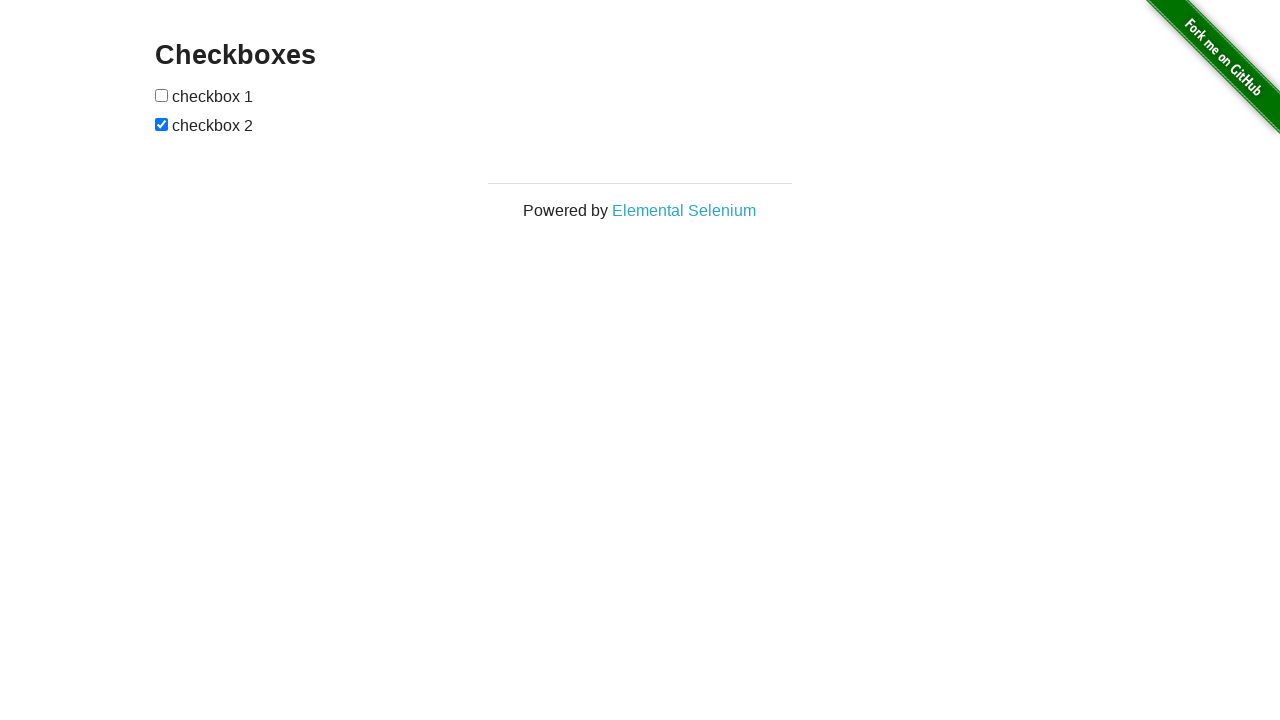

Clicked first checkbox to check it at (162, 95) on input[type='checkbox']:nth-of-type(1)
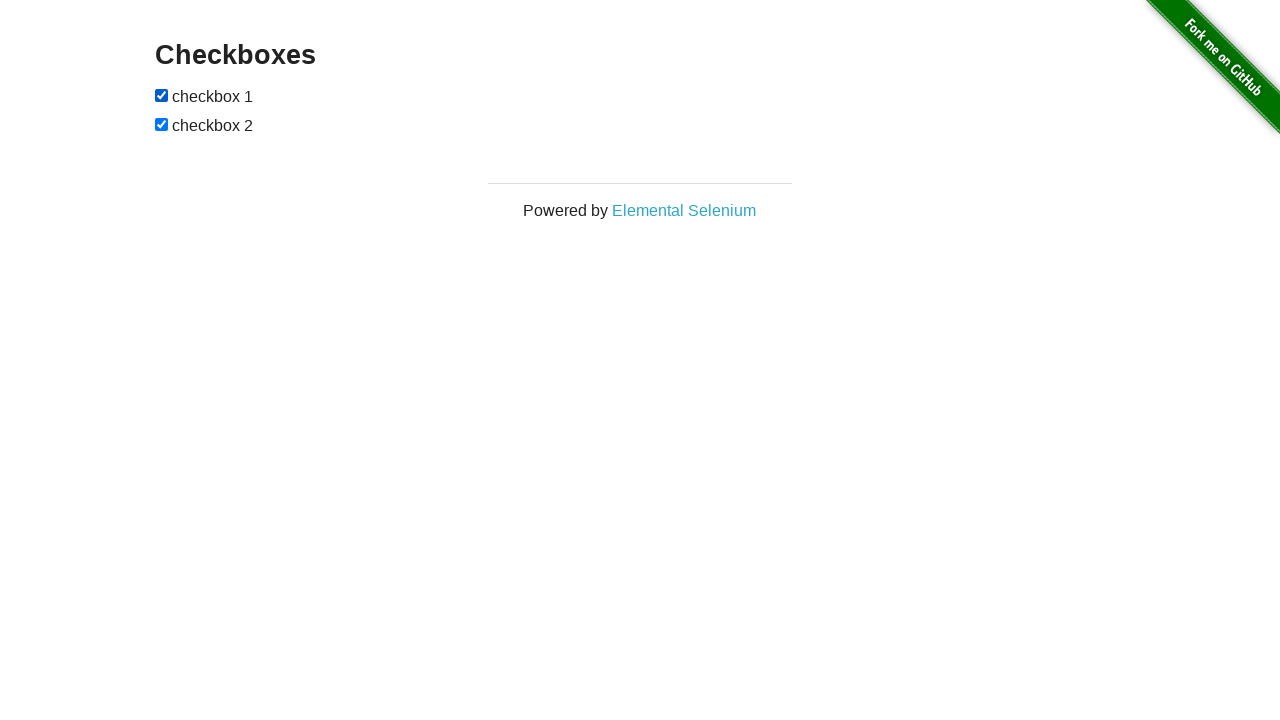

Clicked second checkbox to uncheck it at (162, 124) on input[type='checkbox']:nth-of-type(2)
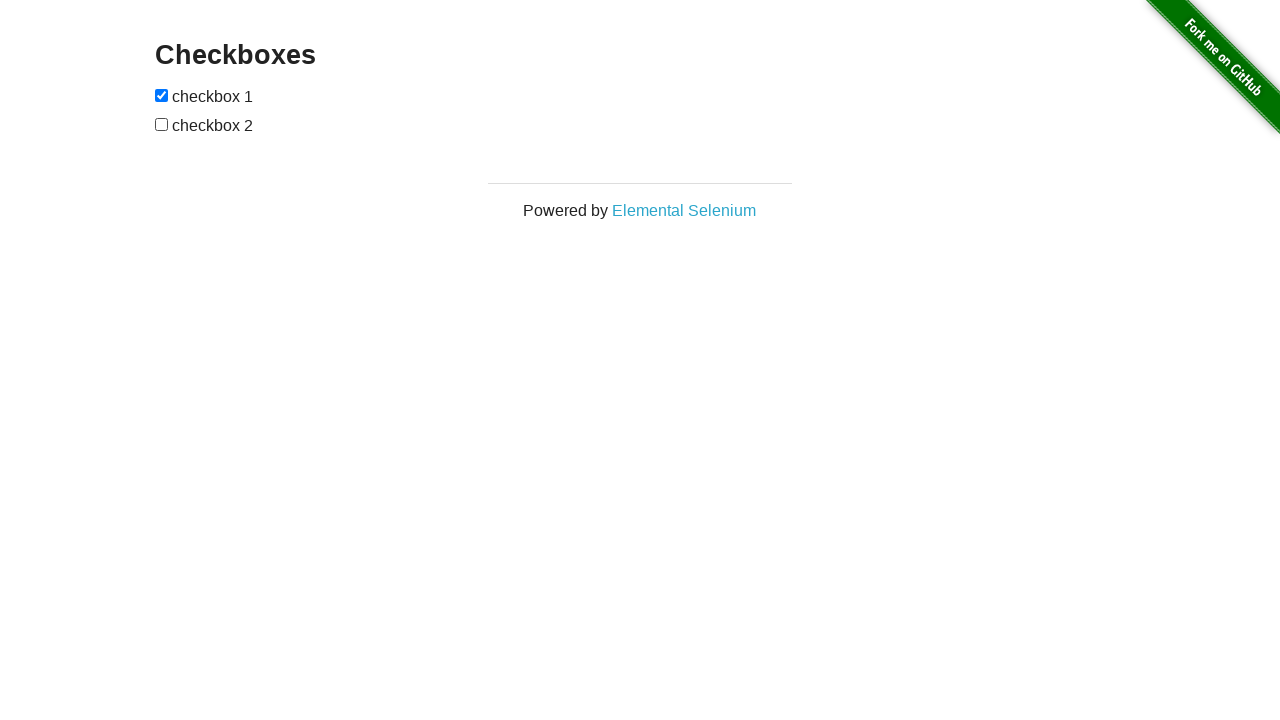

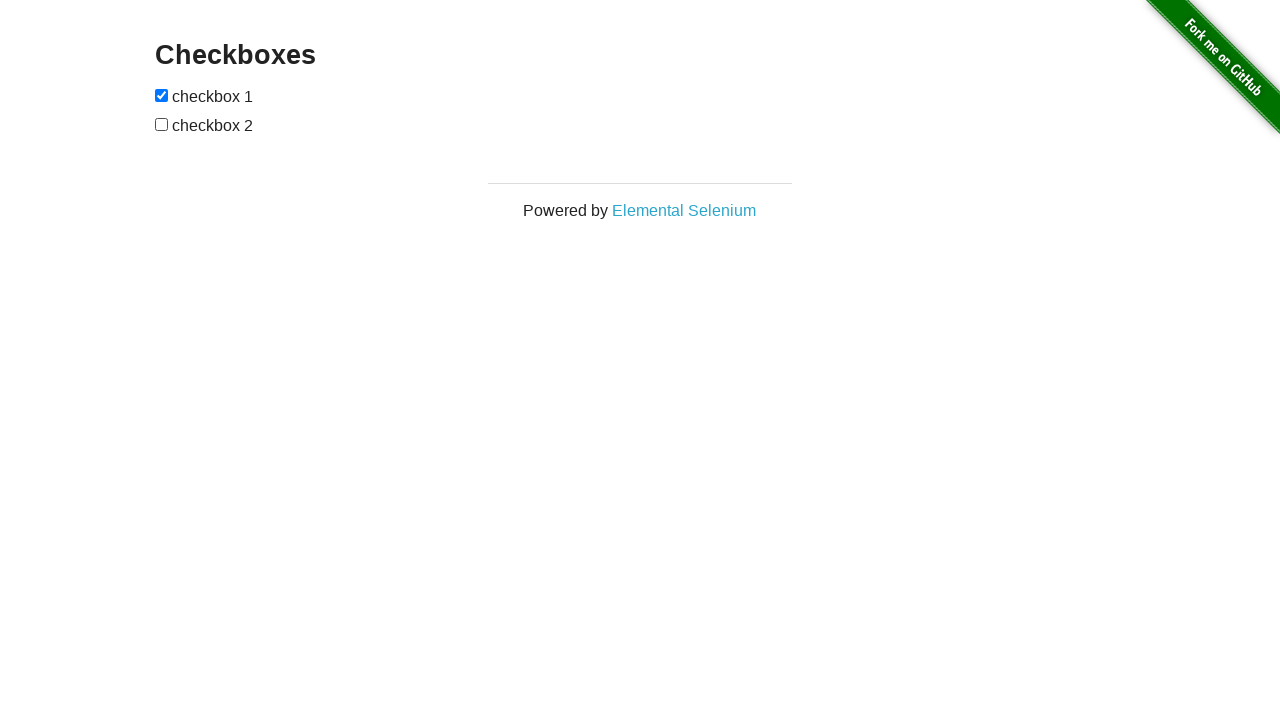